Simple smoke test that navigates to the cezarkazan.ru website and verifies the page loads successfully.

Starting URL: https://cezarkazan.ru

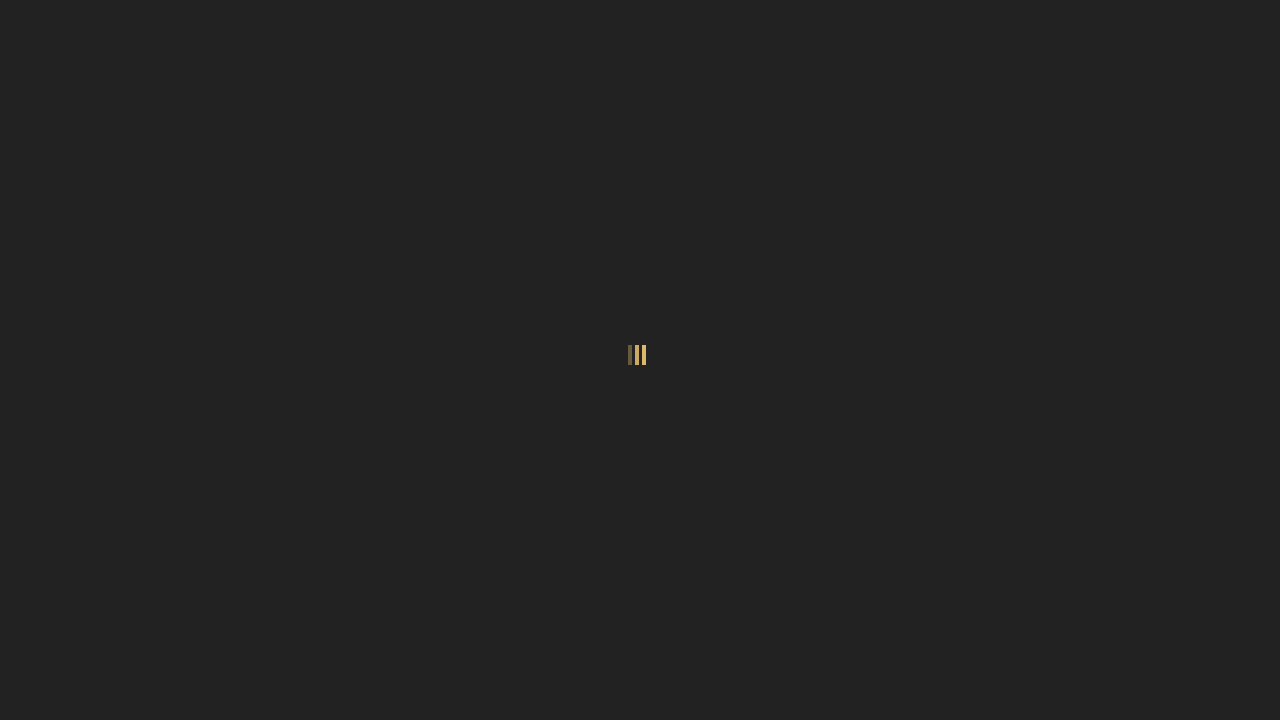

Page DOM content loaded
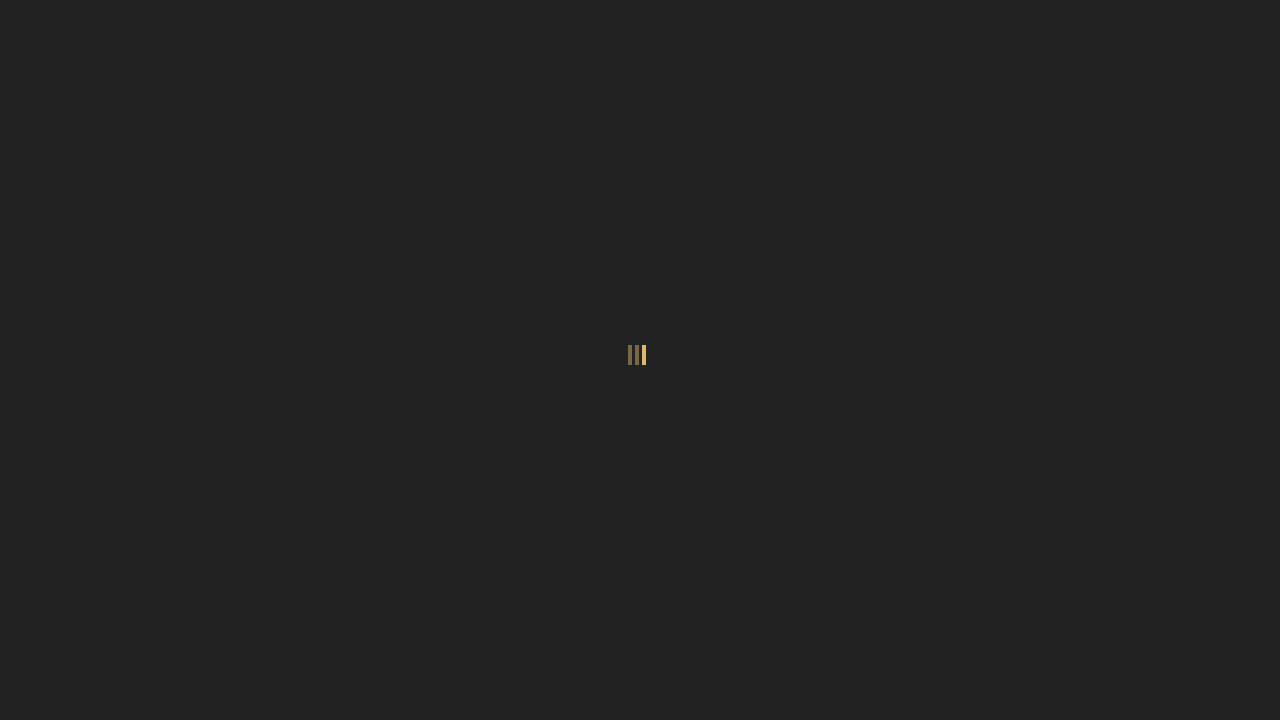

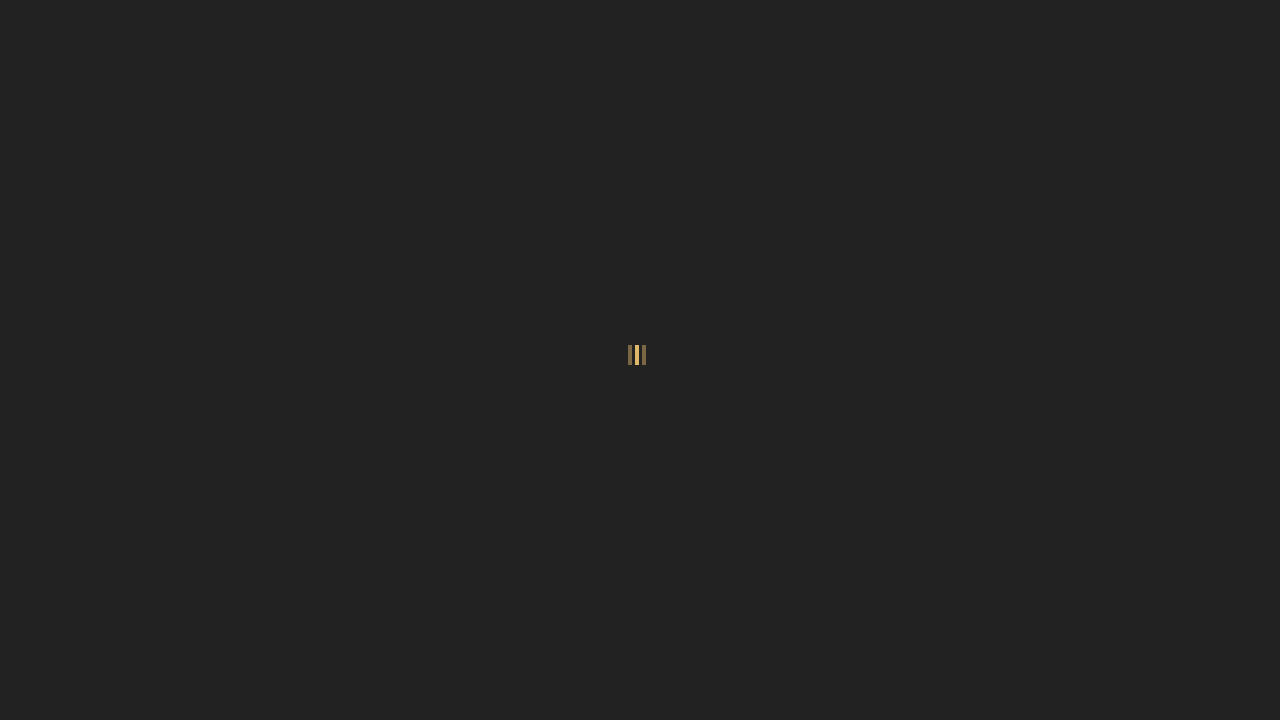